Navigates to the DemoQA homepage, scrolls down, clicks on the "Elements" card, and then clicks on a text element within the Elements section.

Starting URL: https://demoqa.com/

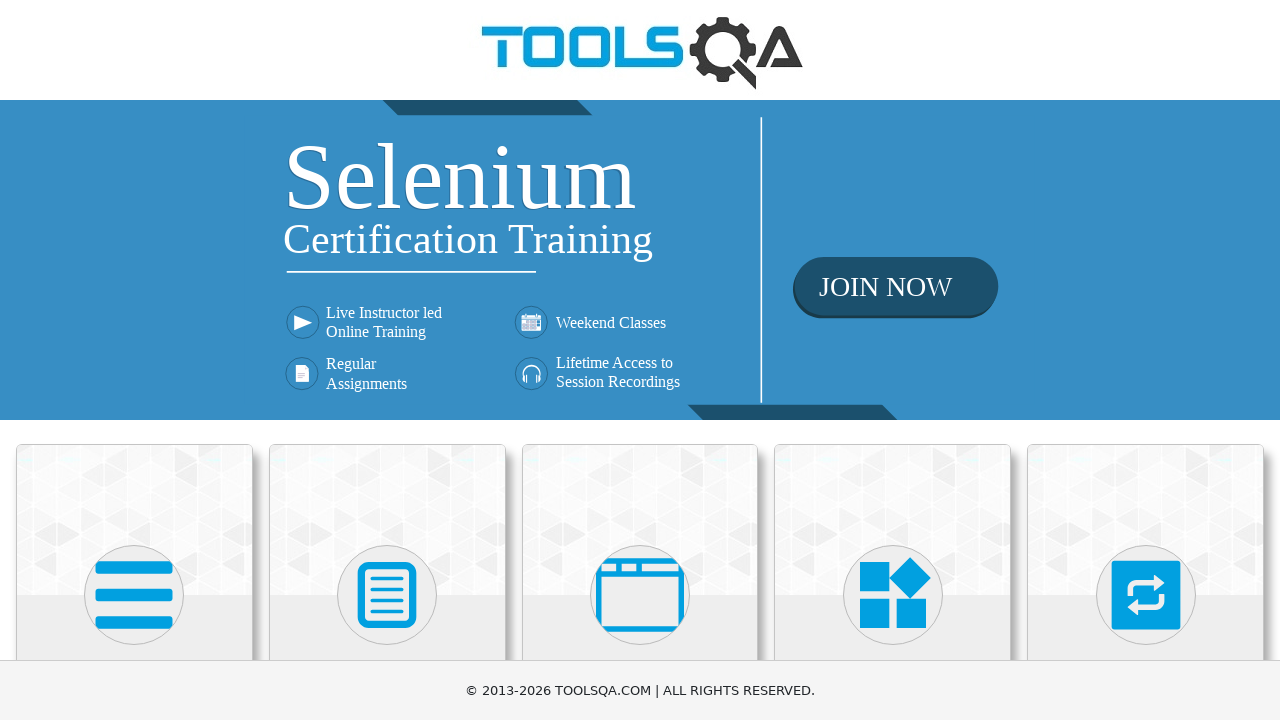

Navigated to DemoQA homepage
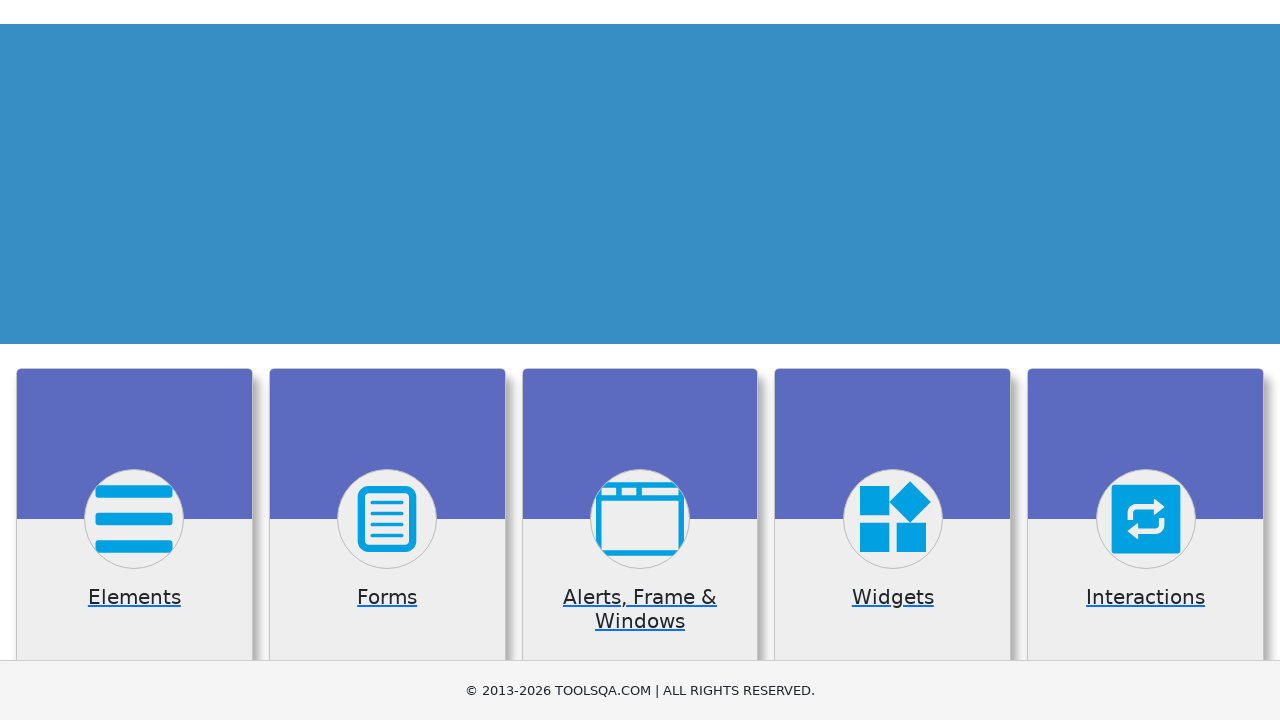

Scrolled down the page to reveal the Elements card
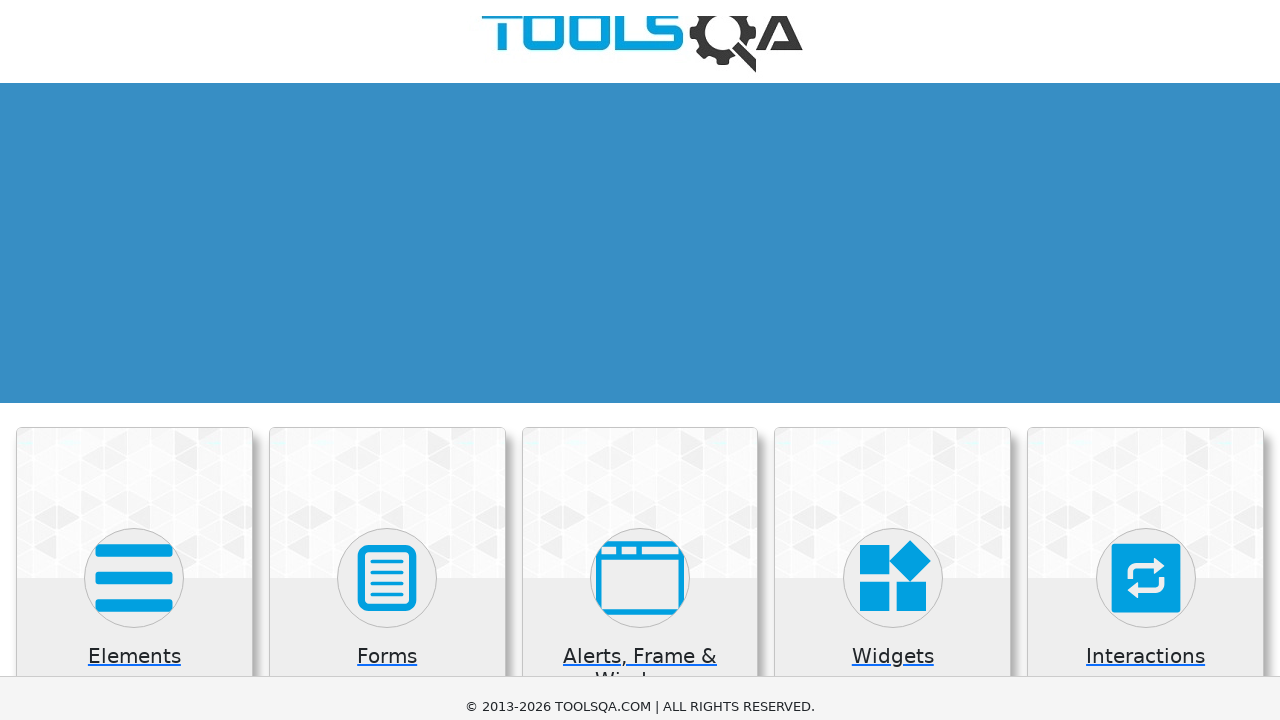

Clicked on the Elements card at (134, 373) on xpath=//h5[text()='Elements']
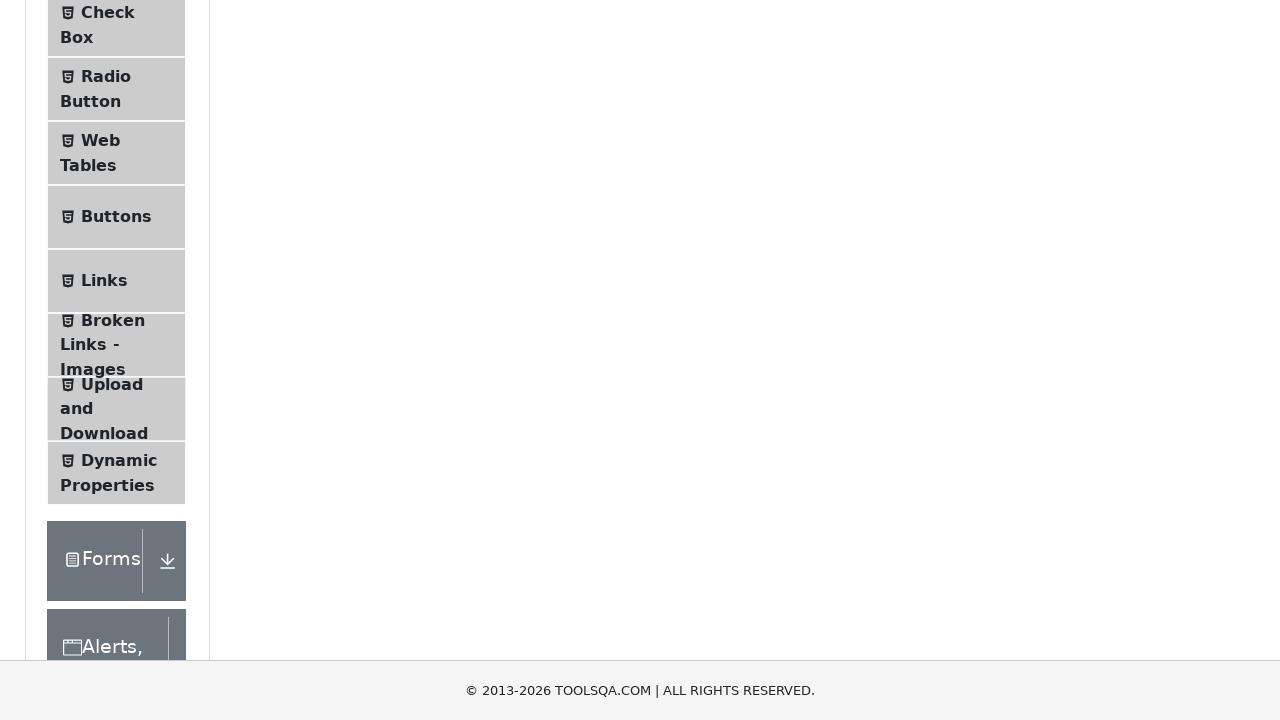

Elements section loaded and text element selector became available
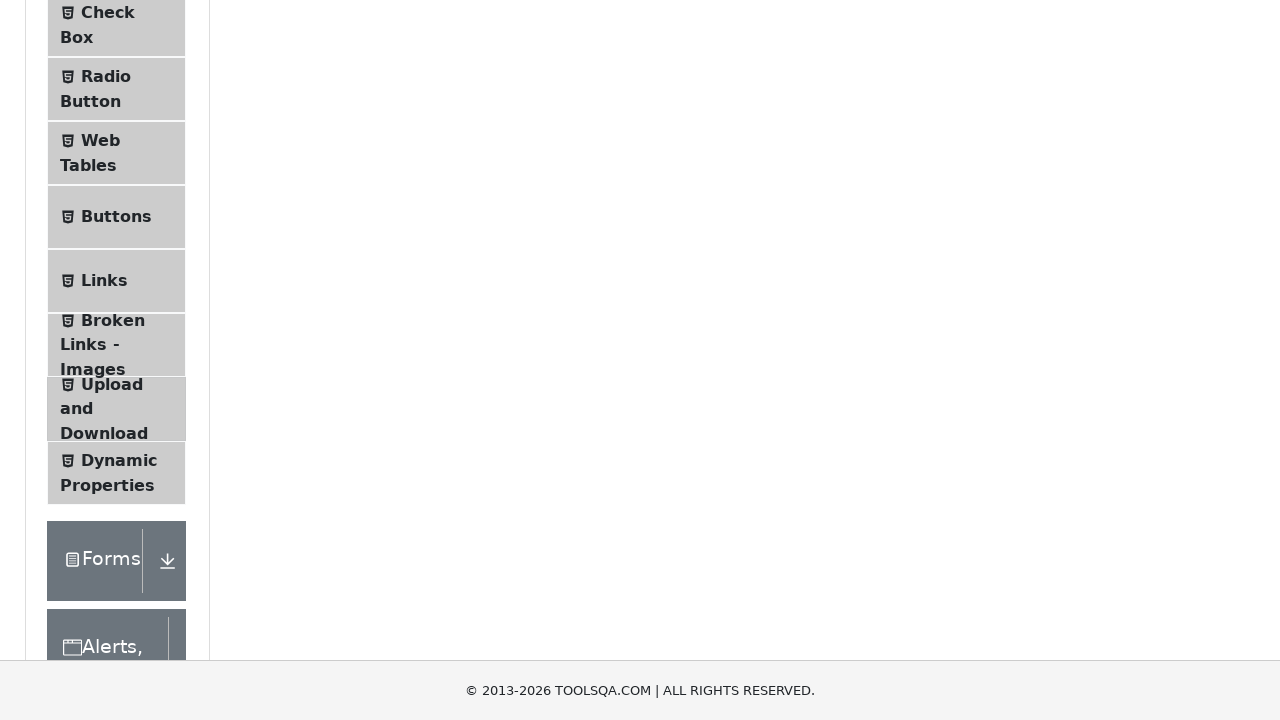

Clicked on the Text Box menu item in the Elements section at (119, 261) on .text
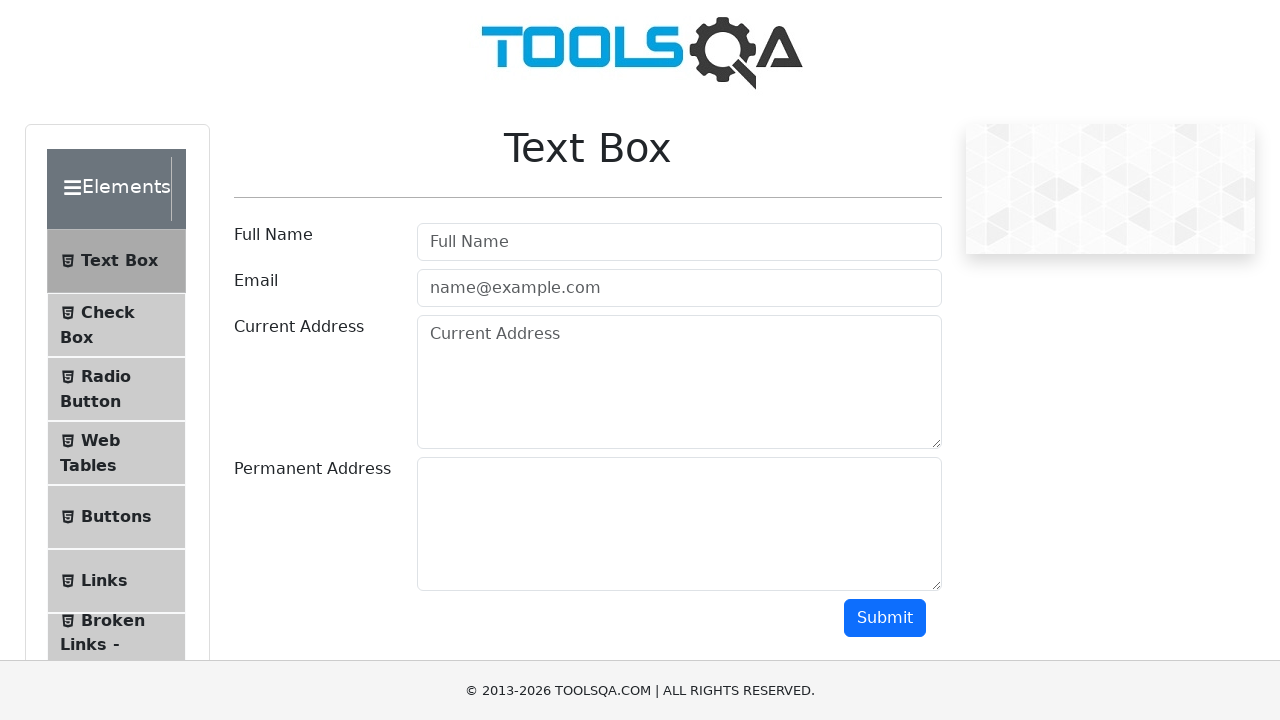

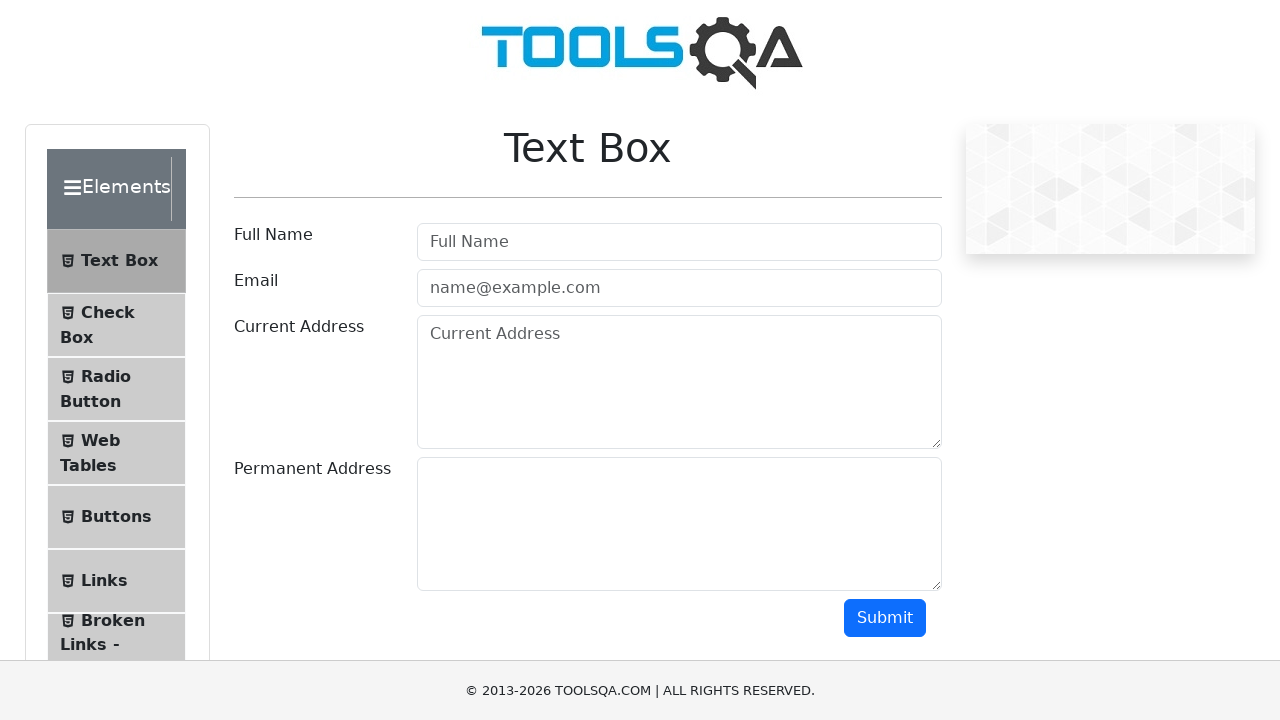